Tests multi-window handling by clicking a button to open a new browser window, verifying the new window opens, and then closing it to return to the original page.

Starting URL: https://demo.automationtesting.in/Windows.html

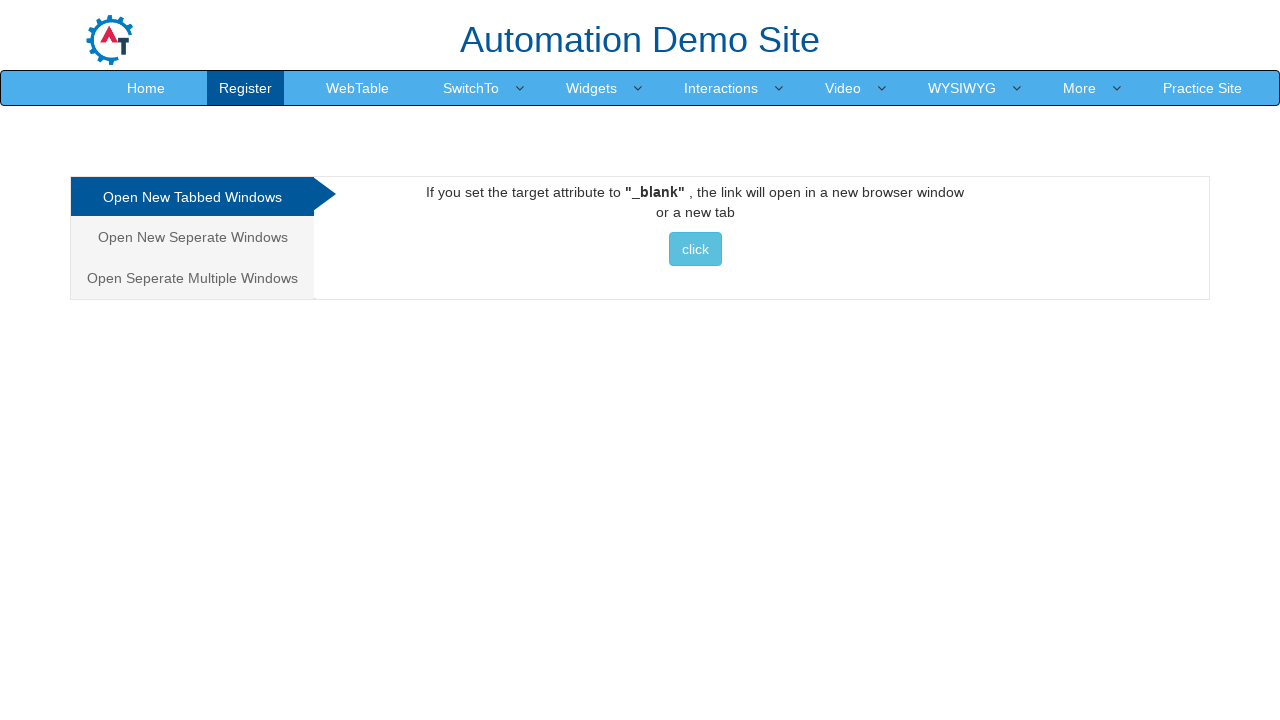

Clicked 'Open New Seperate Windows' tab/link at (192, 237) on a:has-text('Open New Seperate Windows')
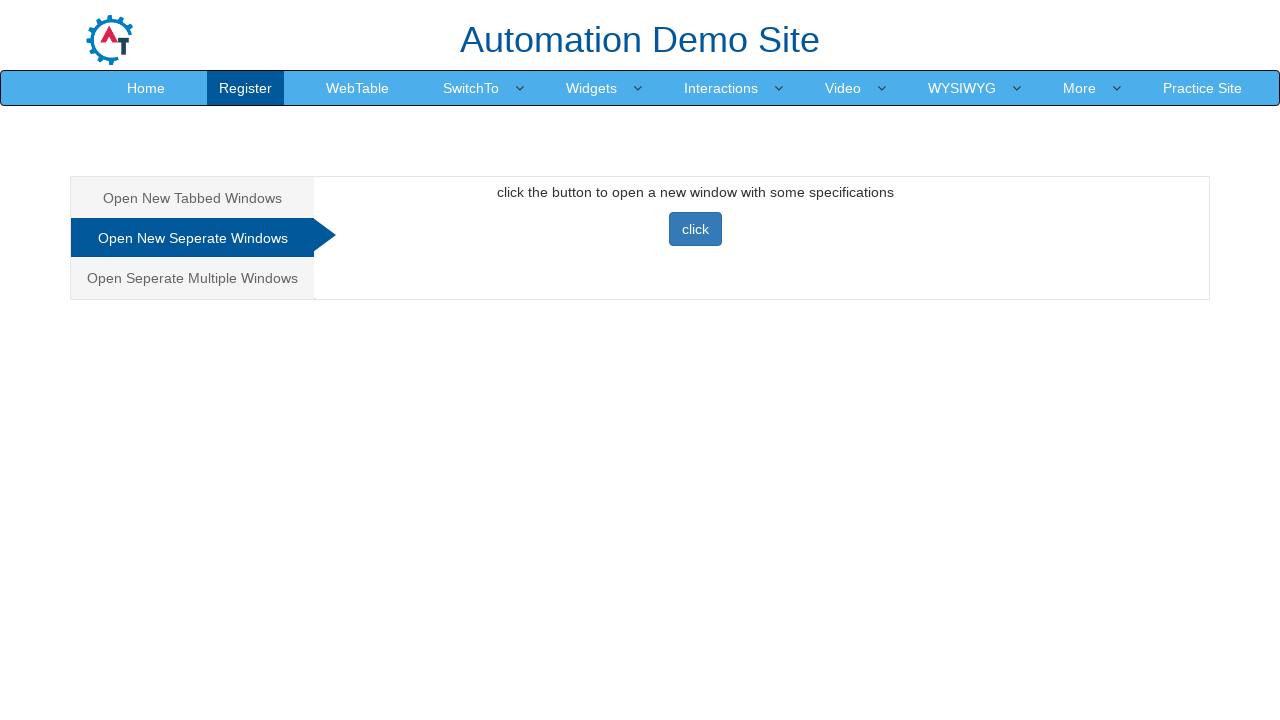

Button '#Seperate button' became visible
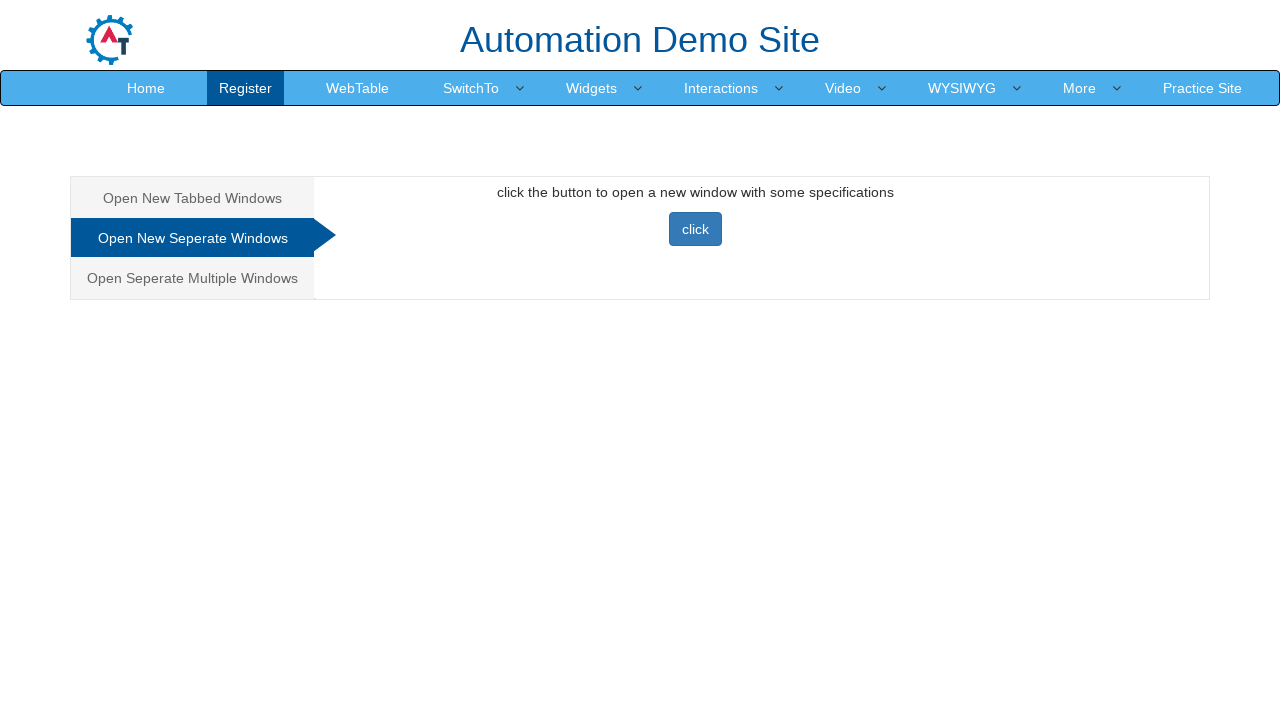

Clicked button to open new window at (695, 229) on #Seperate button
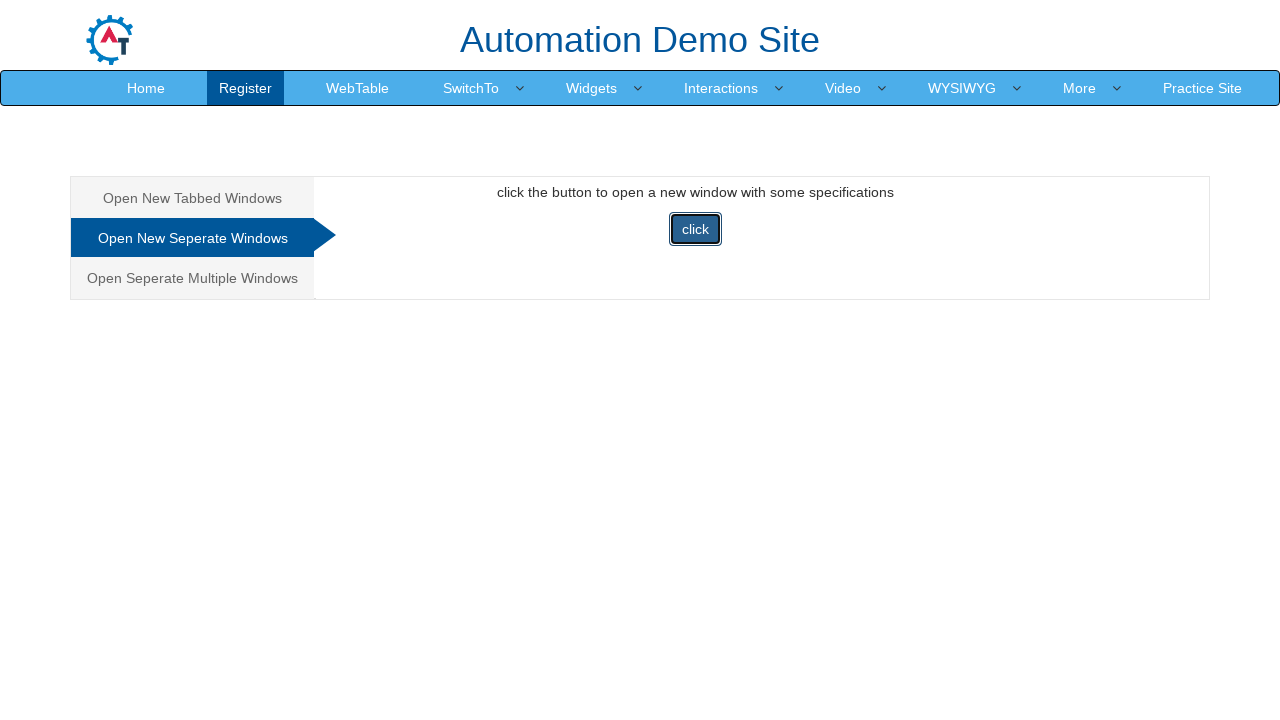

New window/page was opened and captured
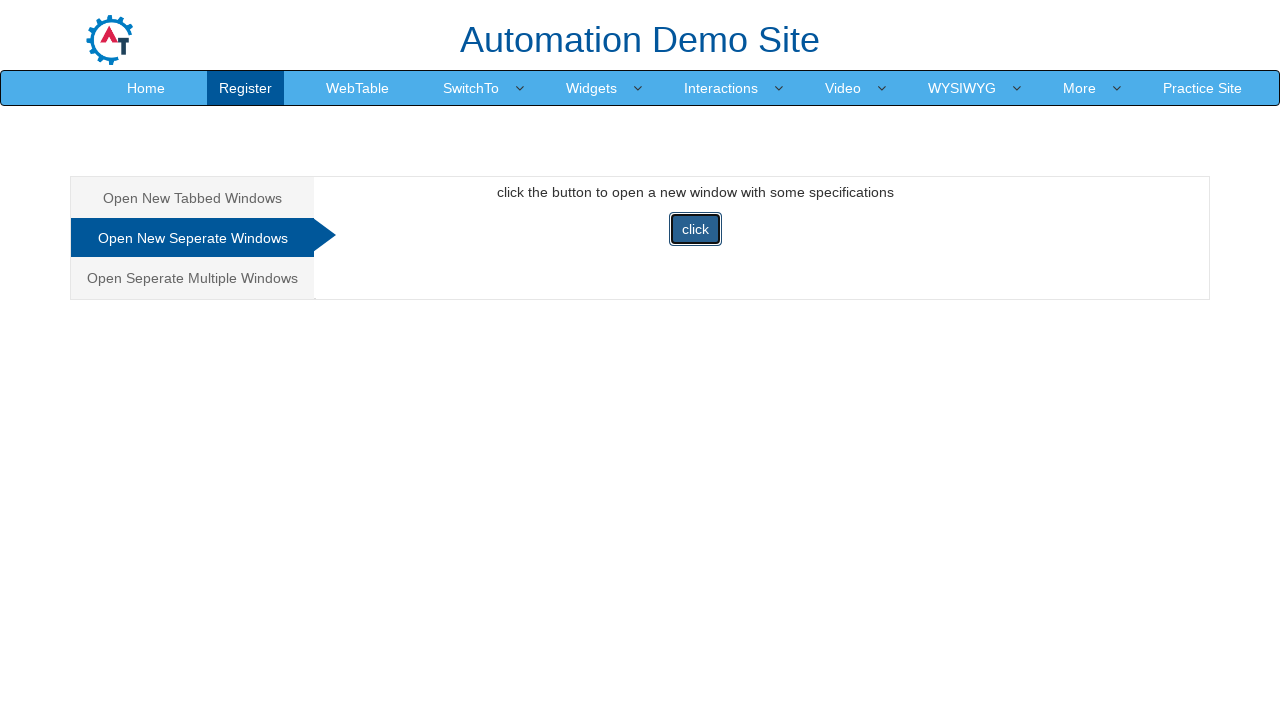

New page finished loading
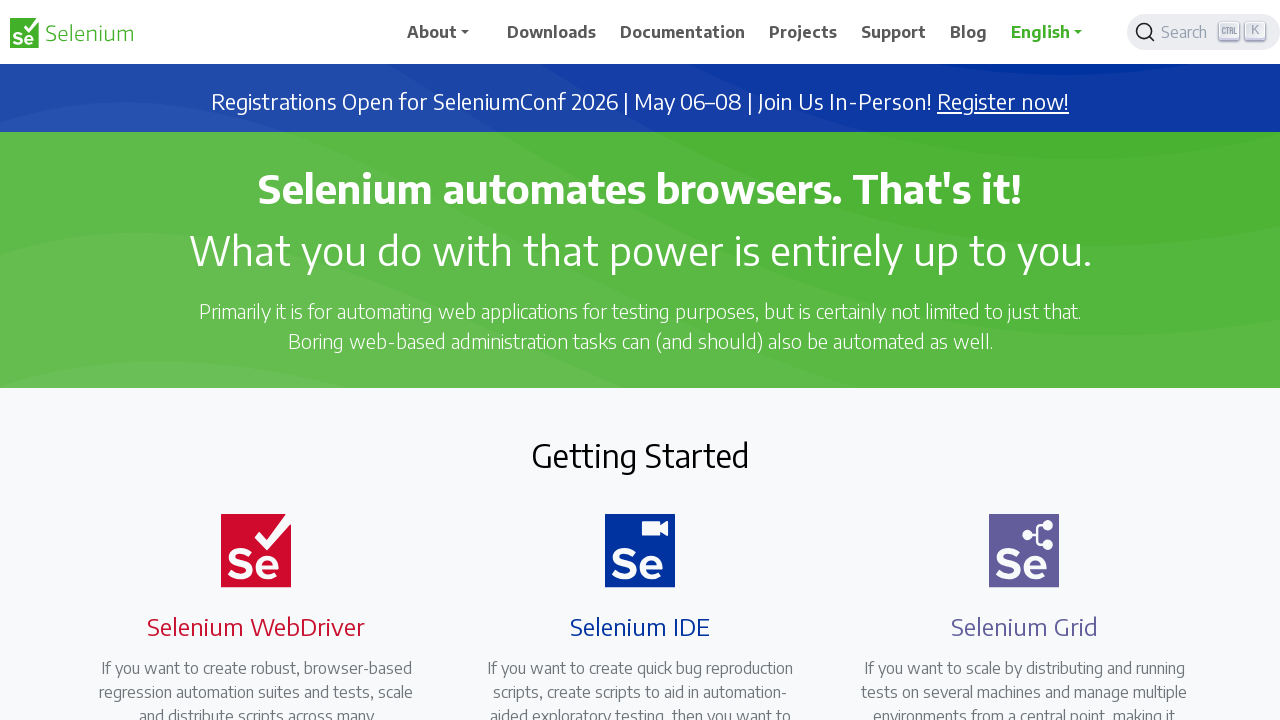

Verified new page title: 'Selenium'
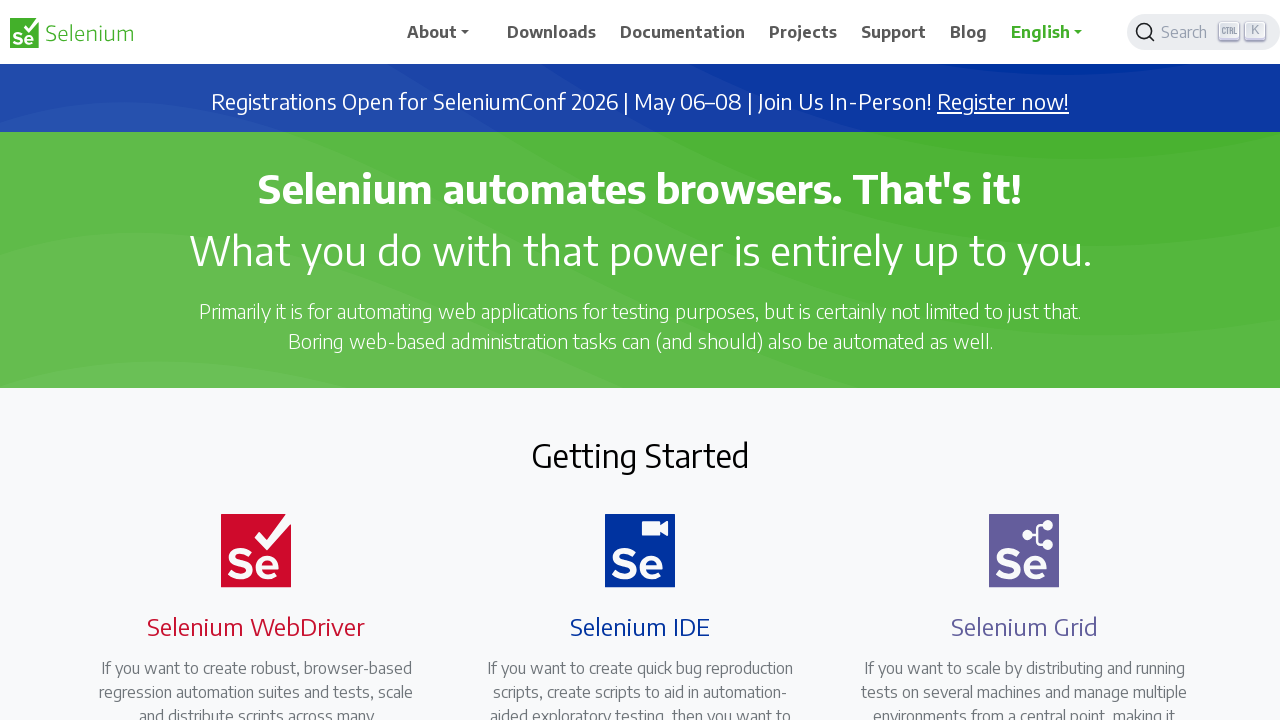

Closed the new window/page
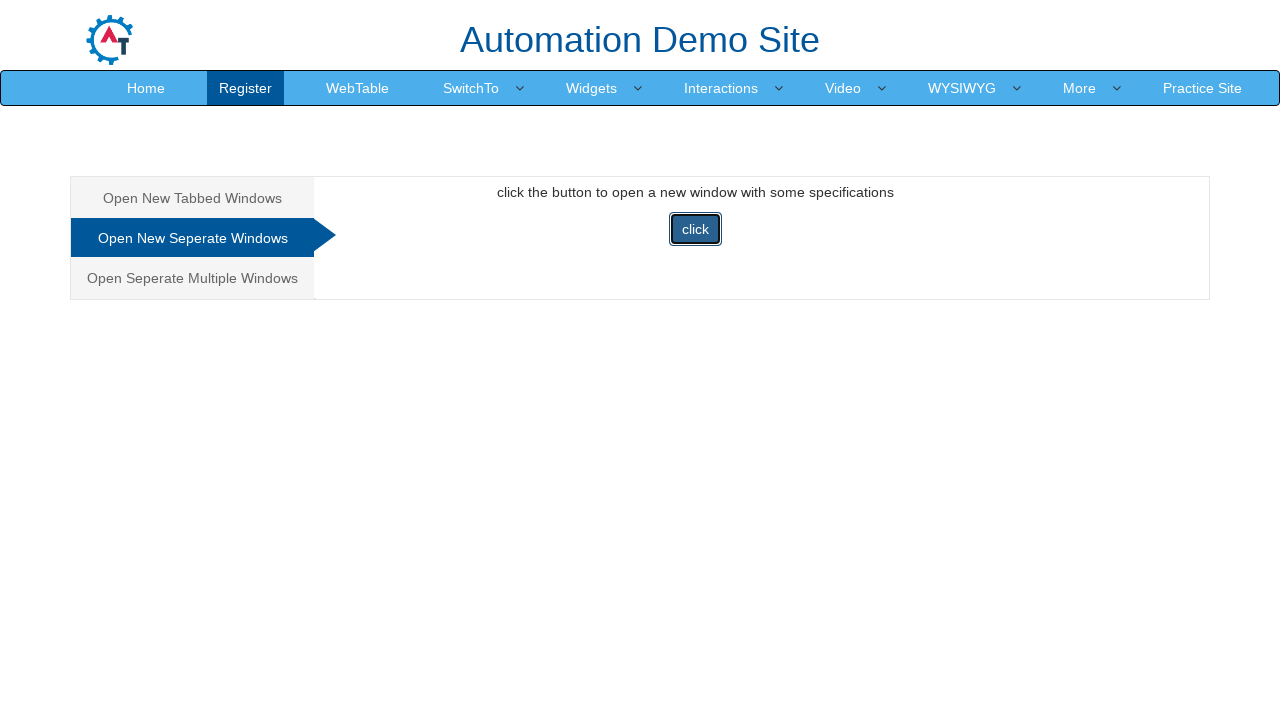

Verified original page title: 'Frames & windows'
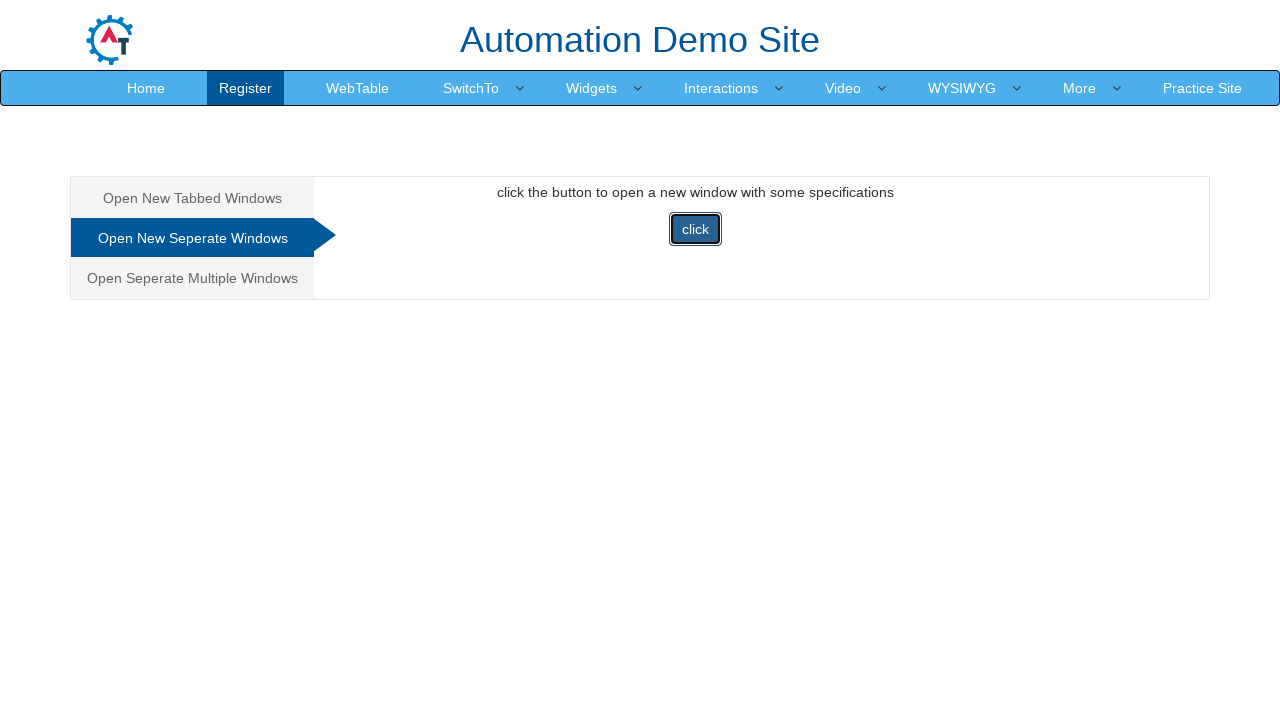

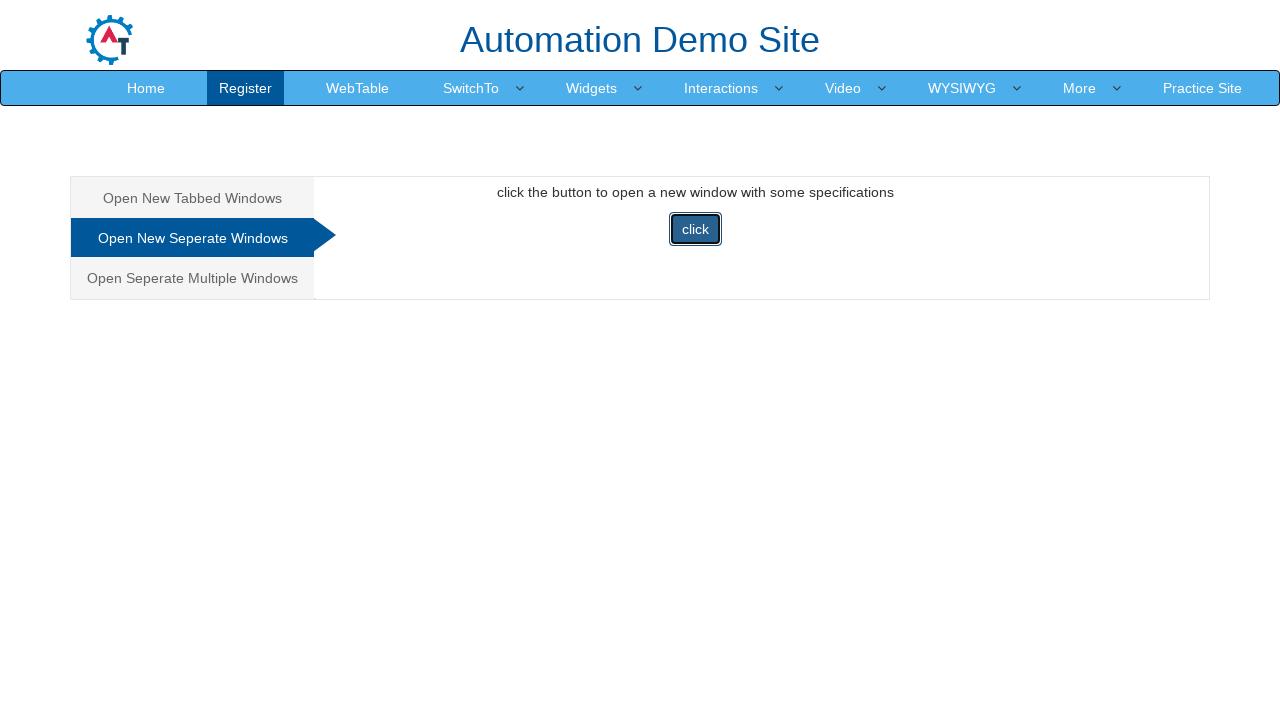